Tests checkbox interaction by clicking a checkbox to select it, verifying its selected state, and then clicking again to deselect it

Starting URL: https://www.tutorialspoint.com/selenium/practice/check-box.php

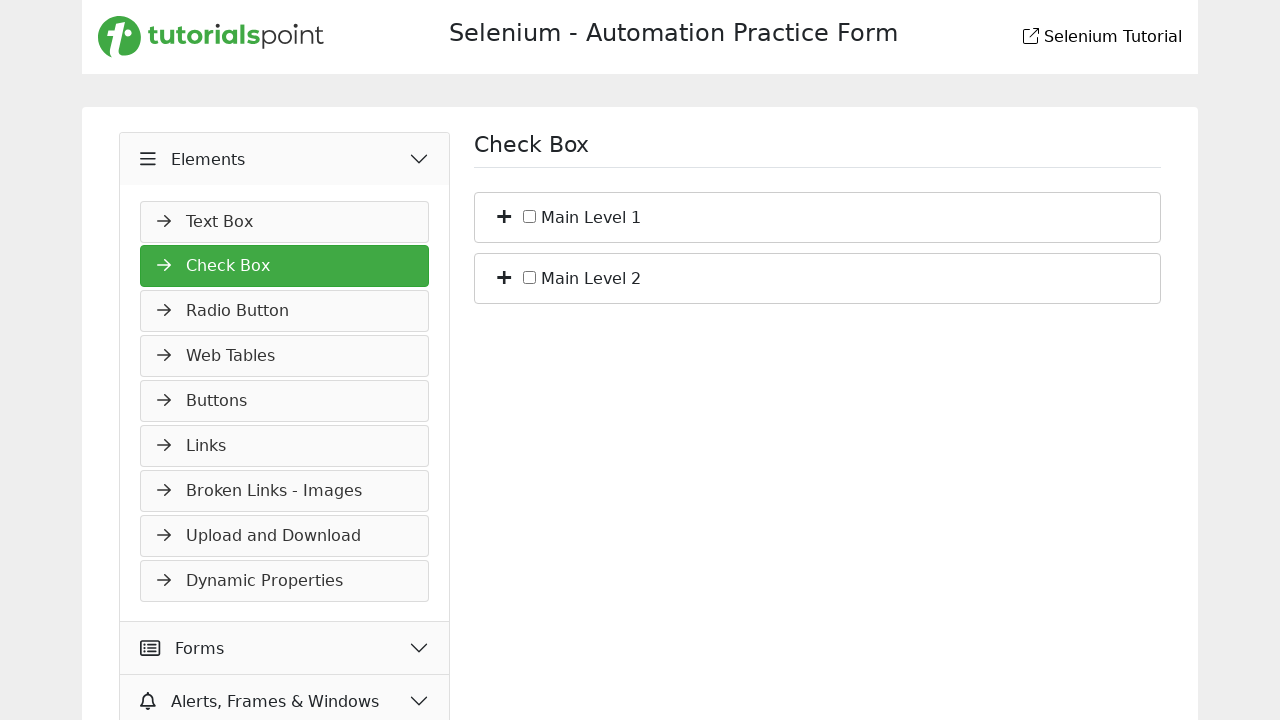

Clicked the first checkbox to select it at (530, 216) on #c_bs_1
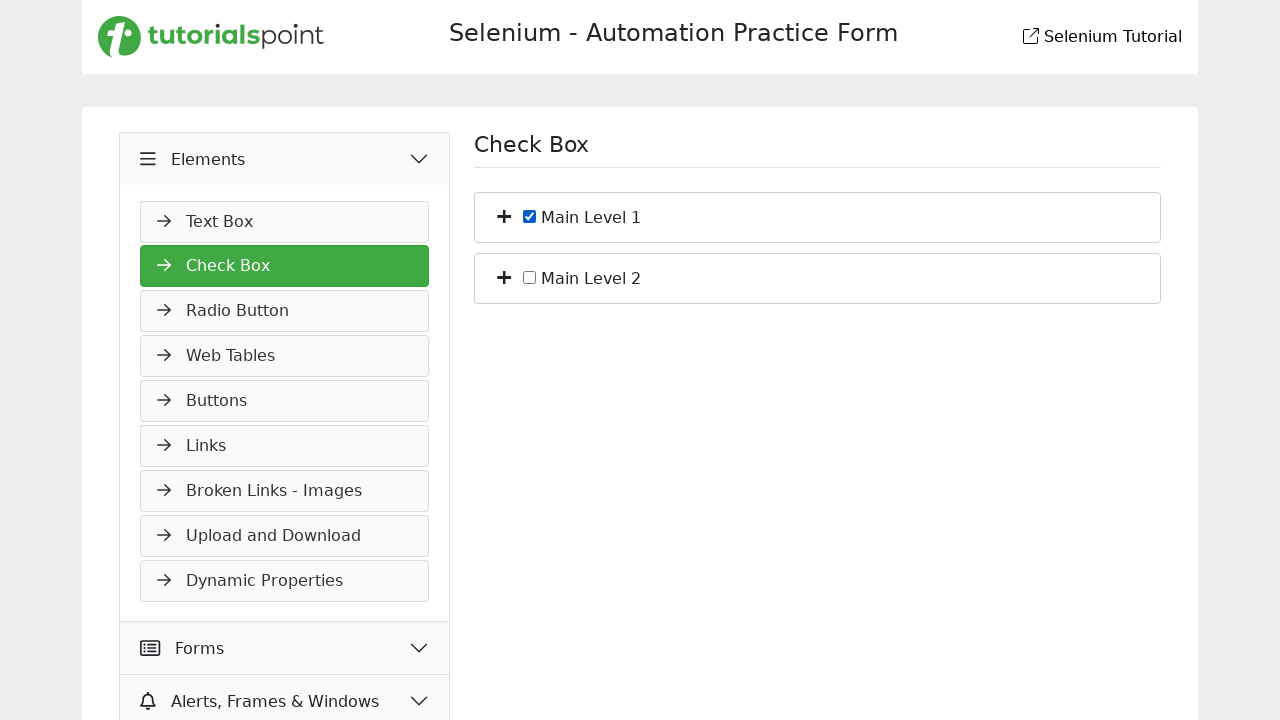

Waited for the checkbox state to update
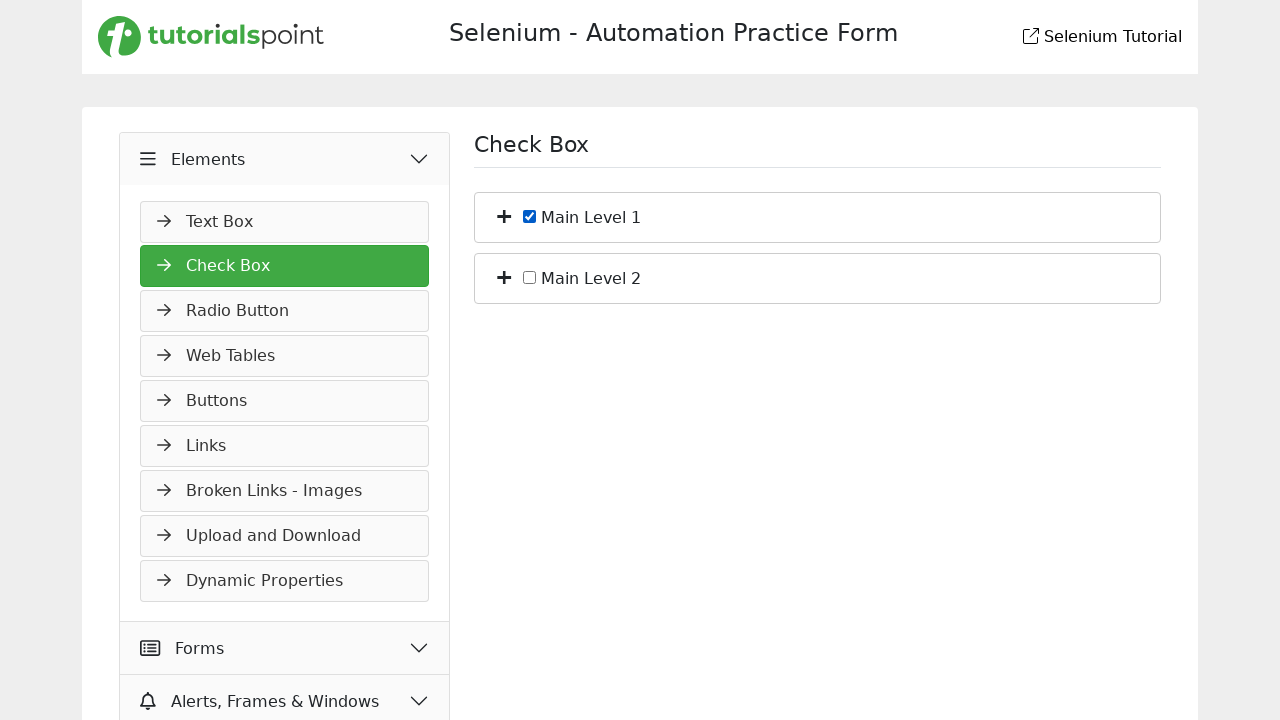

Clicked the checkbox again to deselect it at (530, 216) on #c_bs_1
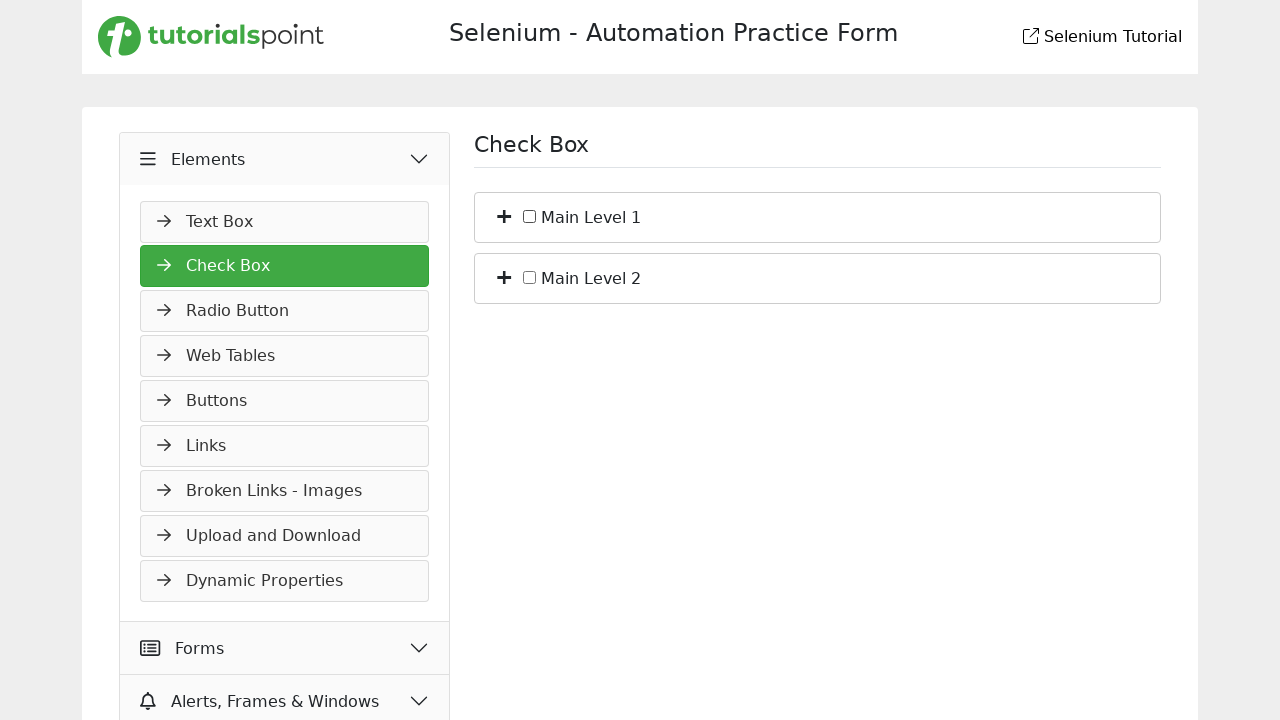

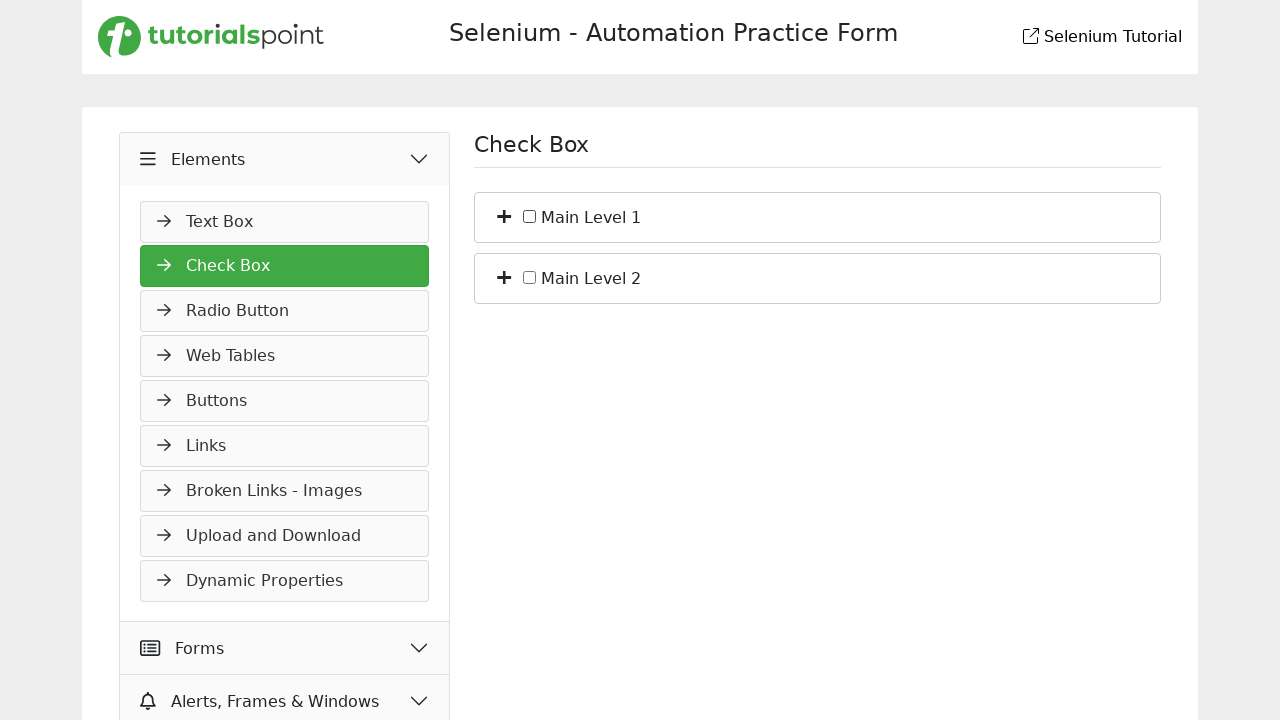